Tests click and hold functionality on a circular element by performing a click-and-hold action followed by a release

Starting URL: https://demoapps.qspiders.com/ui/clickHold?sublist=0&scenario=1

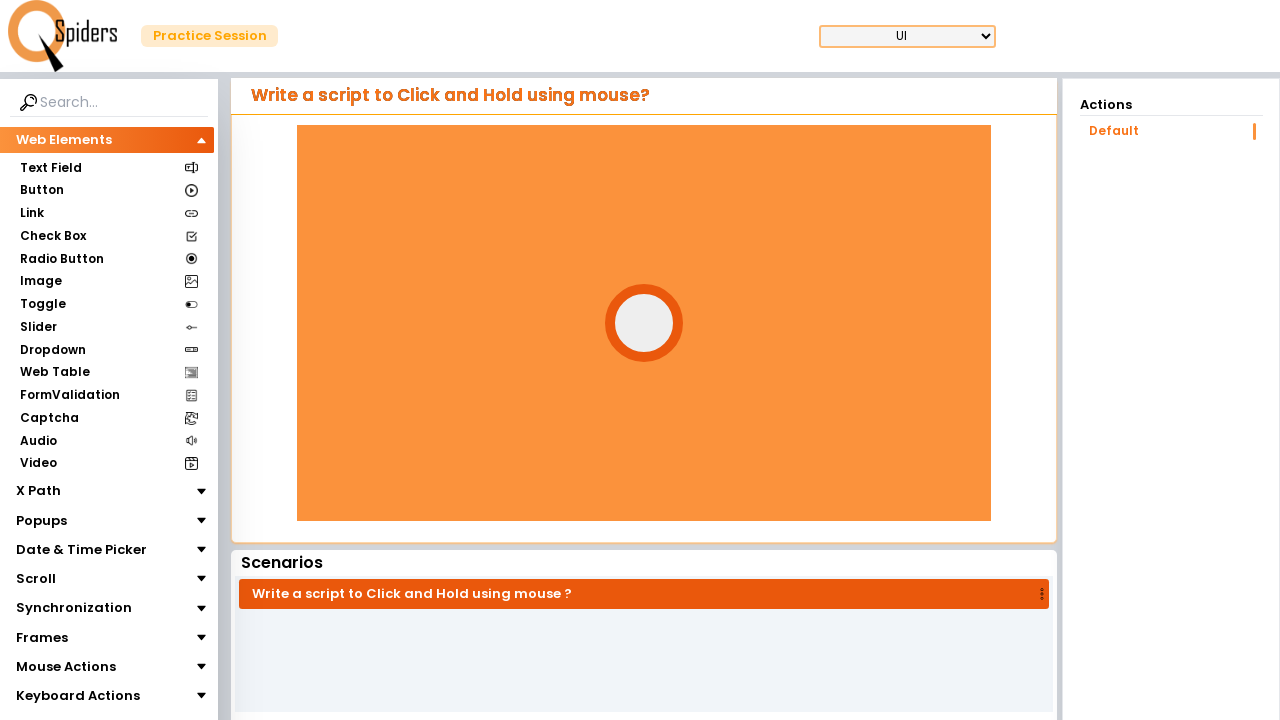

Located the circular element with ID 'circle'
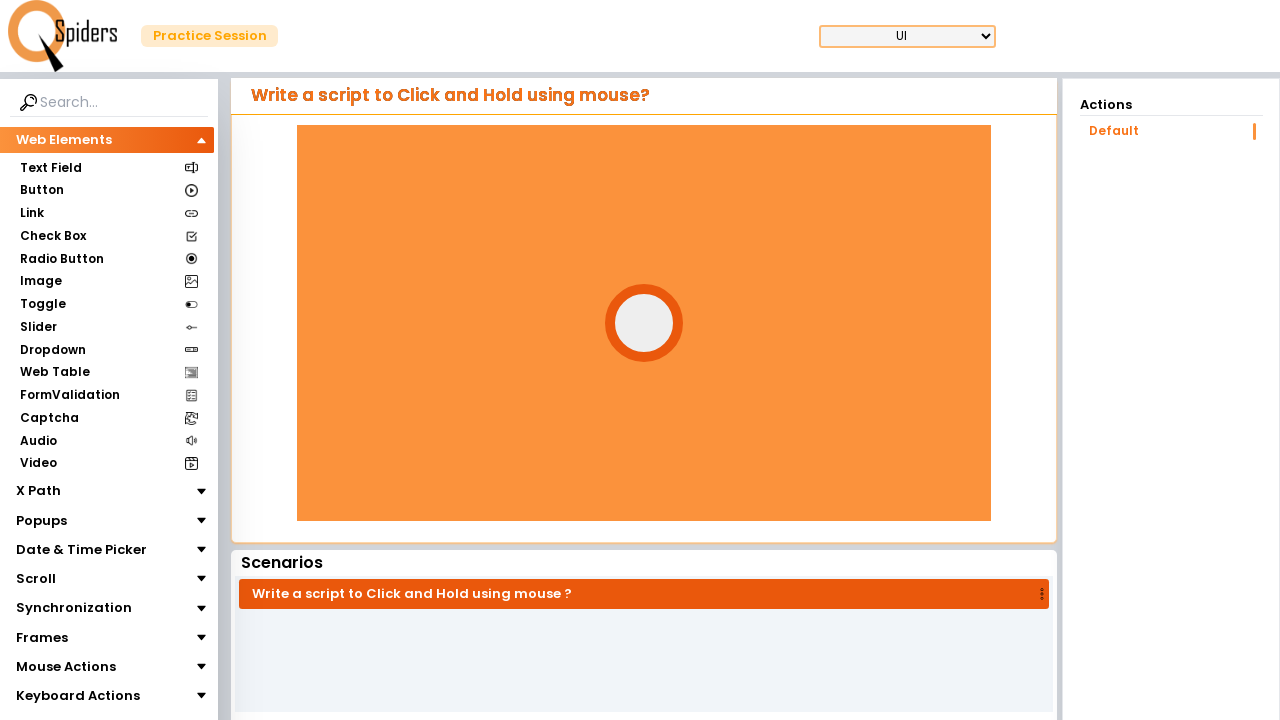

Hovered over the circular element at (644, 323) on #circle
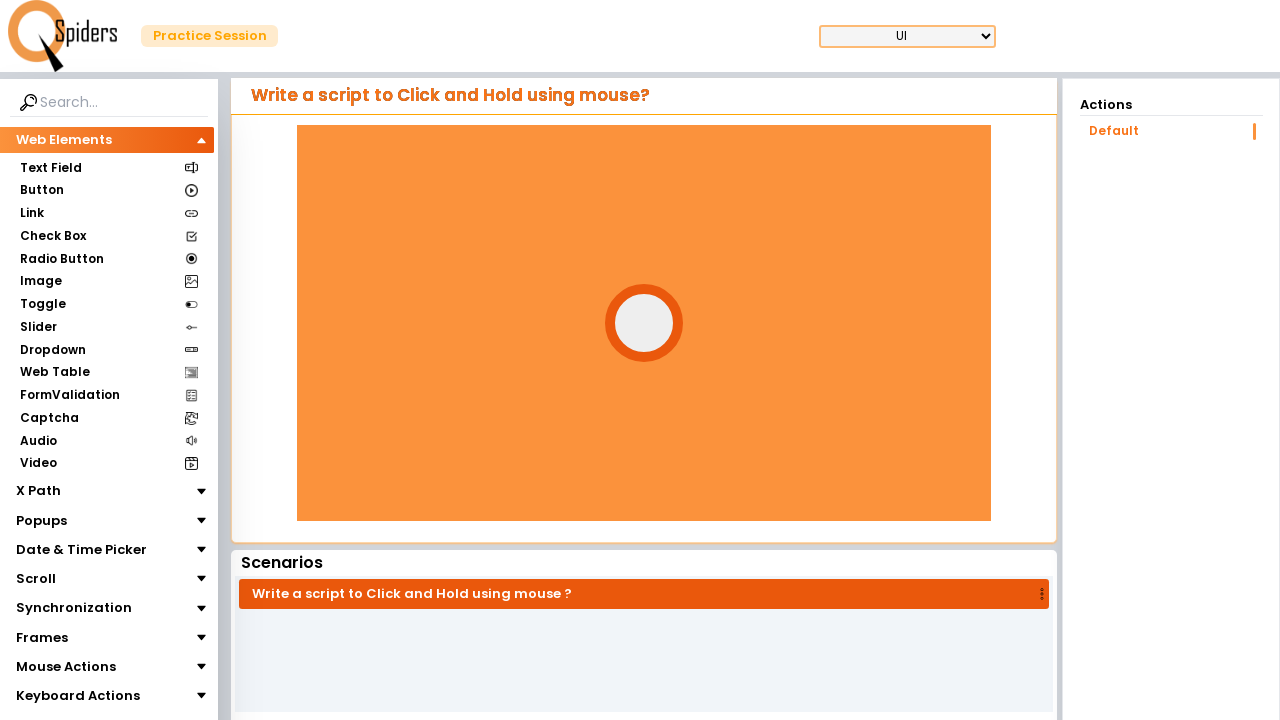

Pressed down mouse button on the circular element at (644, 323)
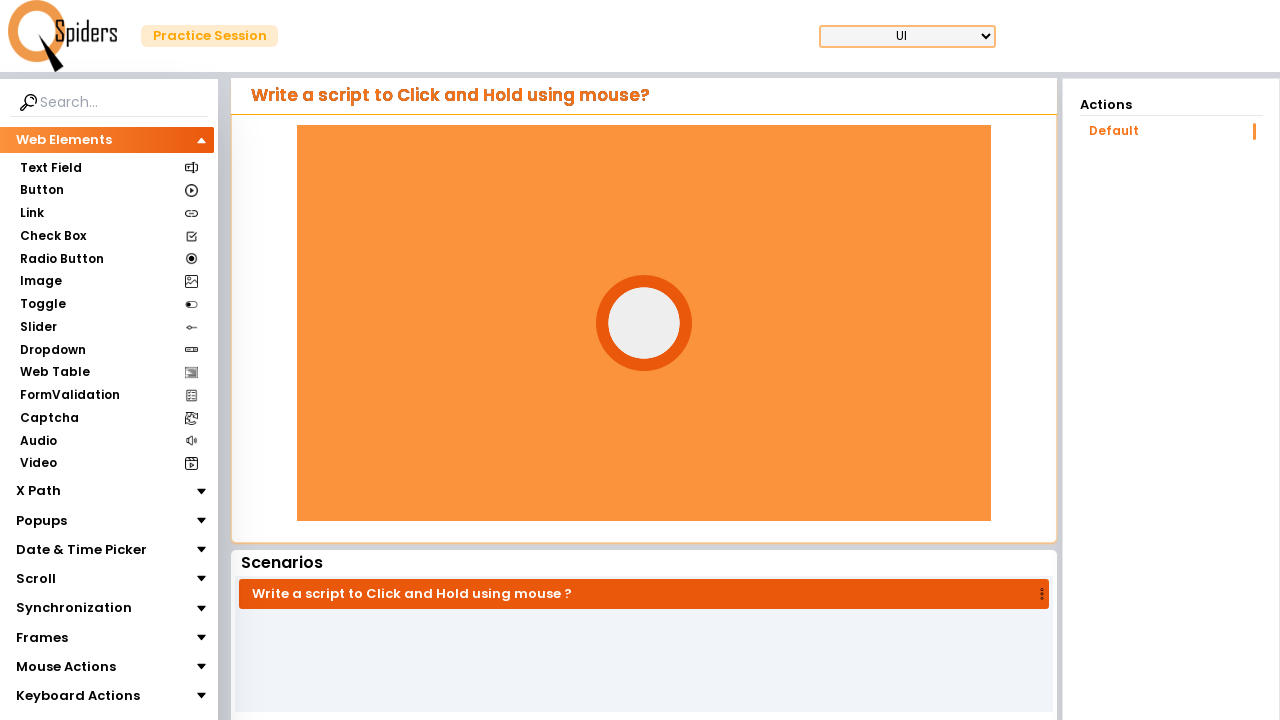

Held mouse button down for 3 seconds
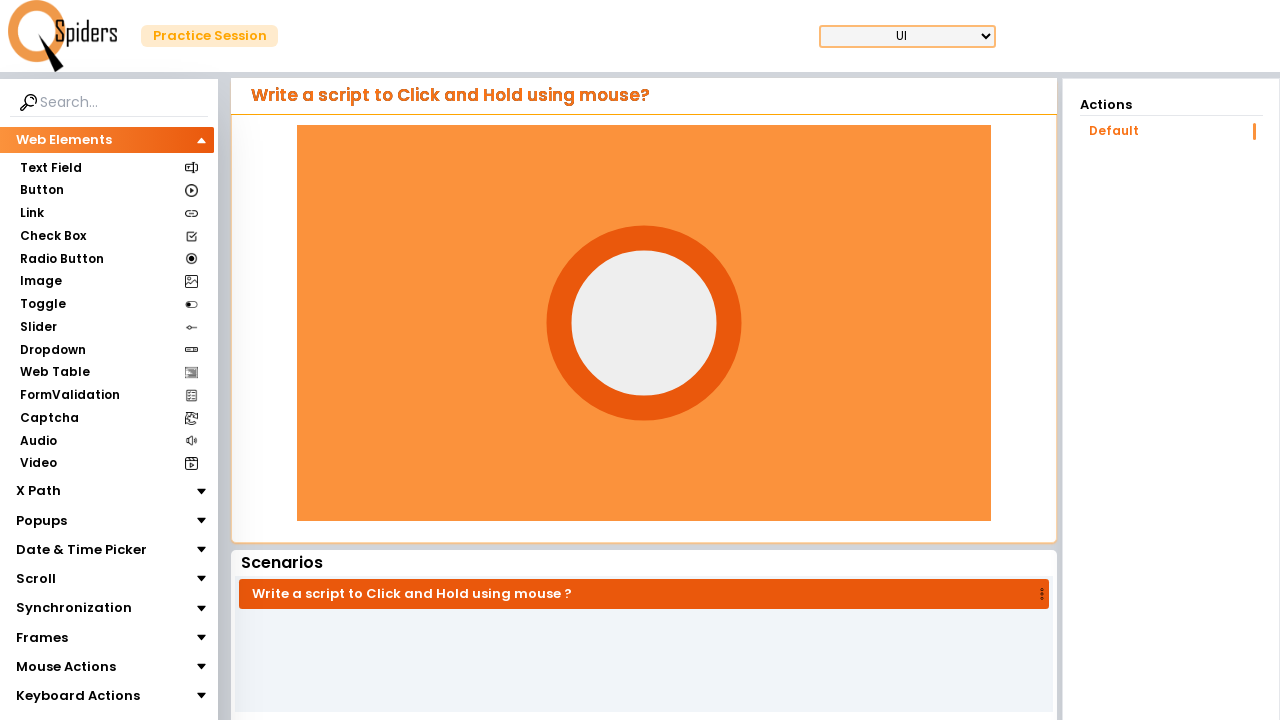

Released the mouse button at (644, 323)
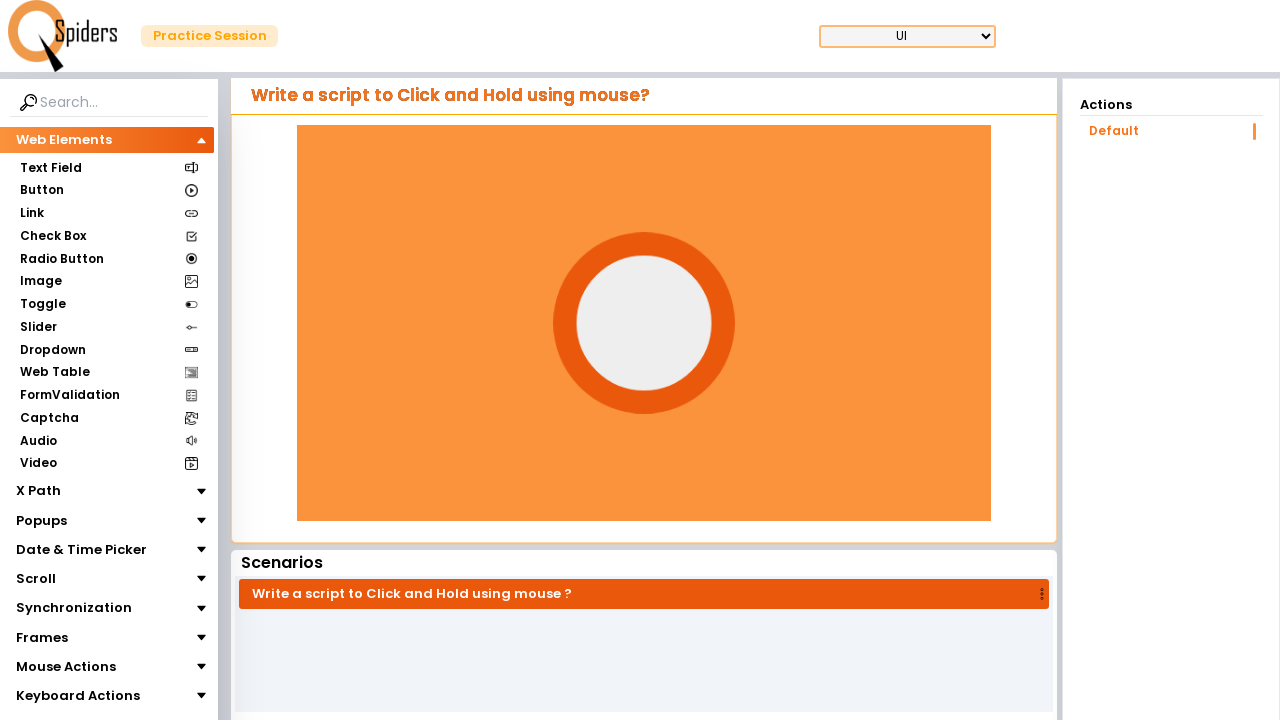

Waited 3 seconds to observe the result of click-and-hold action
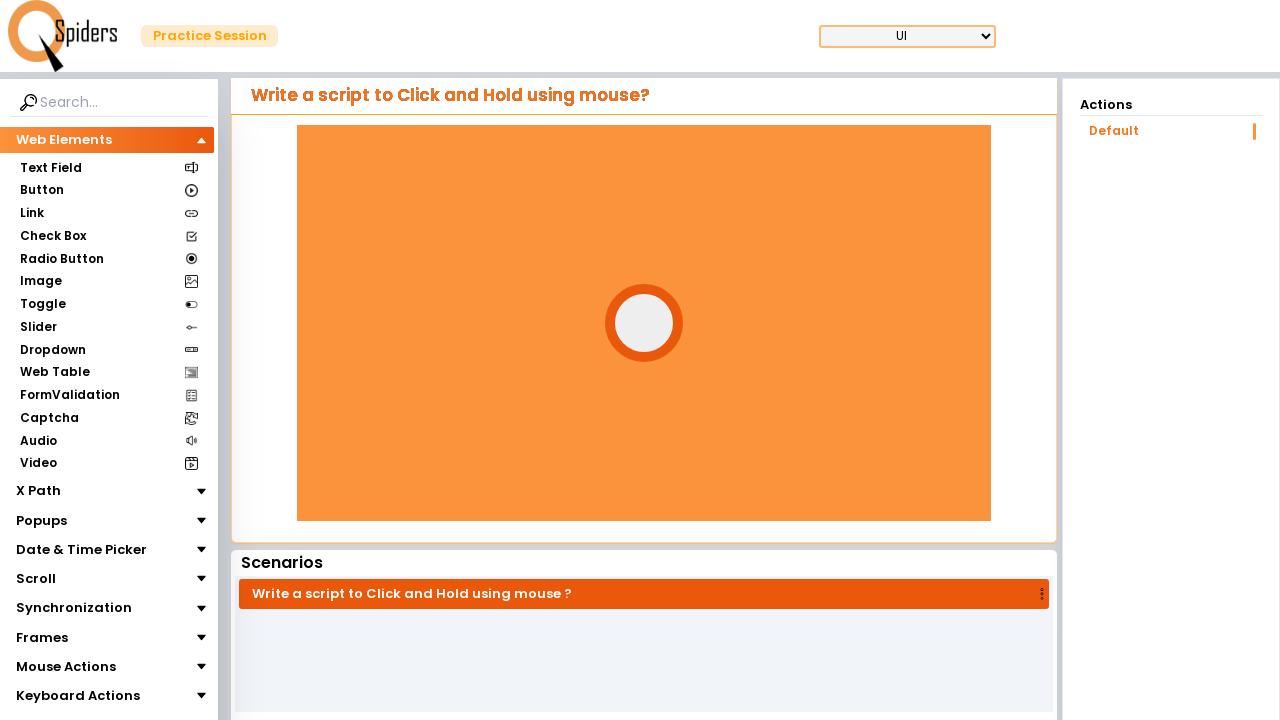

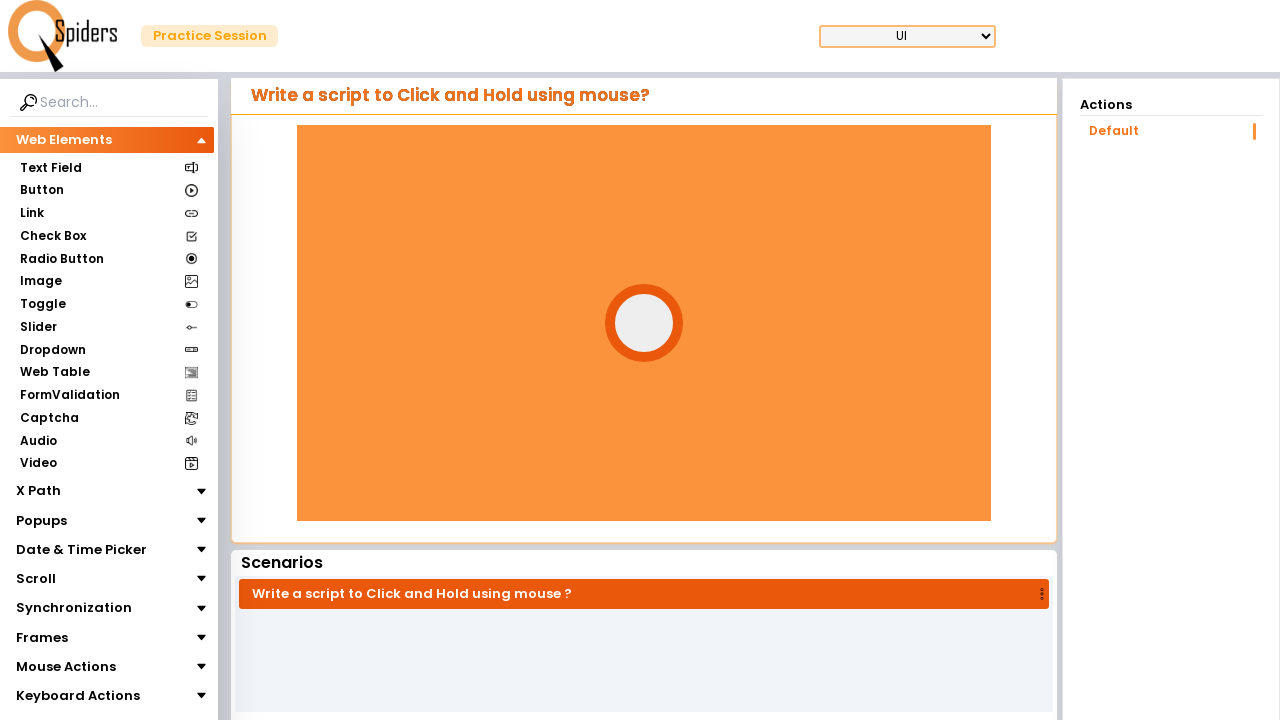